Tests hover functionality on a header menu item by hovering over the "Free Ebooks" menu

Starting URL: https://www.globalsqa.com/demo-site/

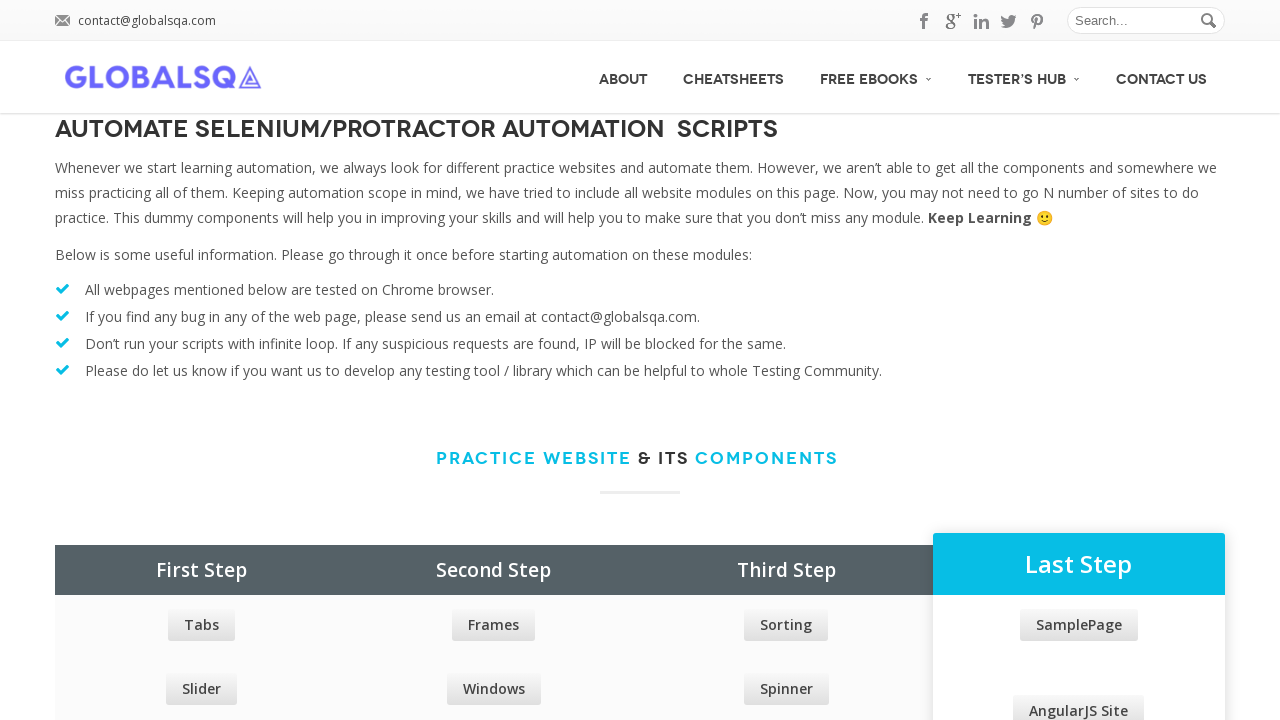

Located the 'Free Ebooks' menu item
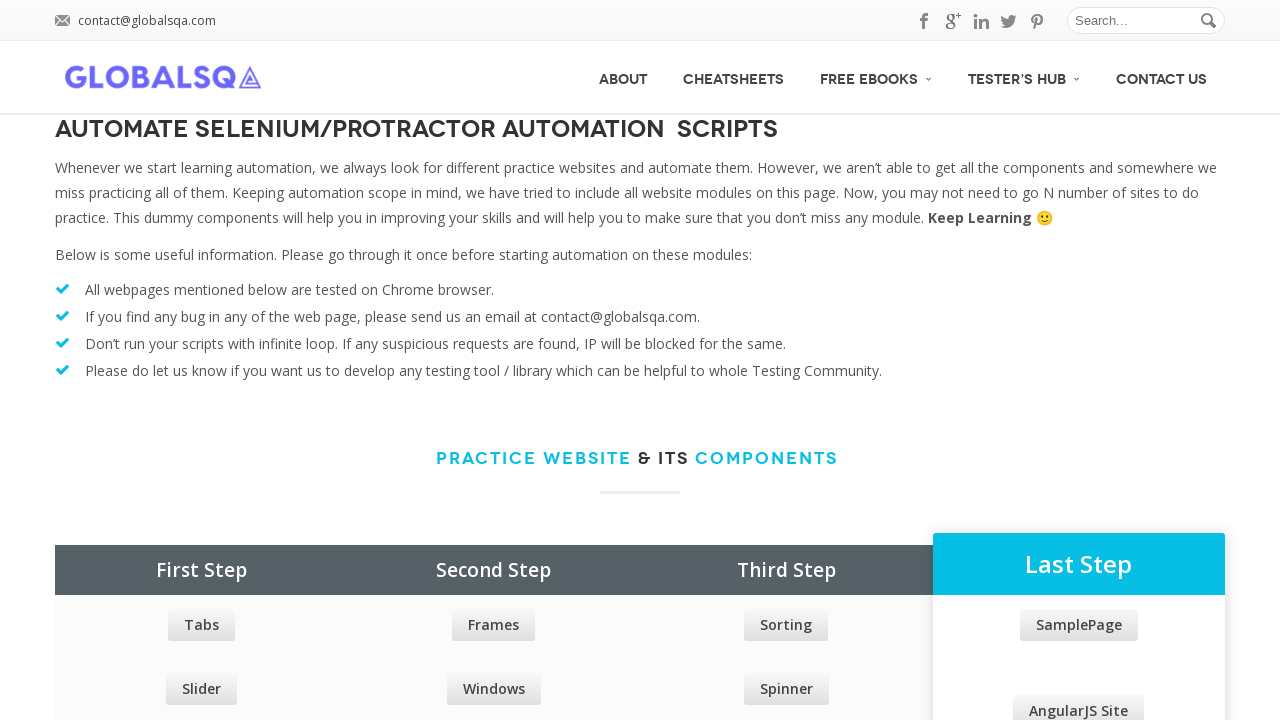

Hovered over the 'Free Ebooks' menu item to trigger dropdown at (876, 76) on #menu-item-7128 >> internal:has-text="Free Ebooks"i
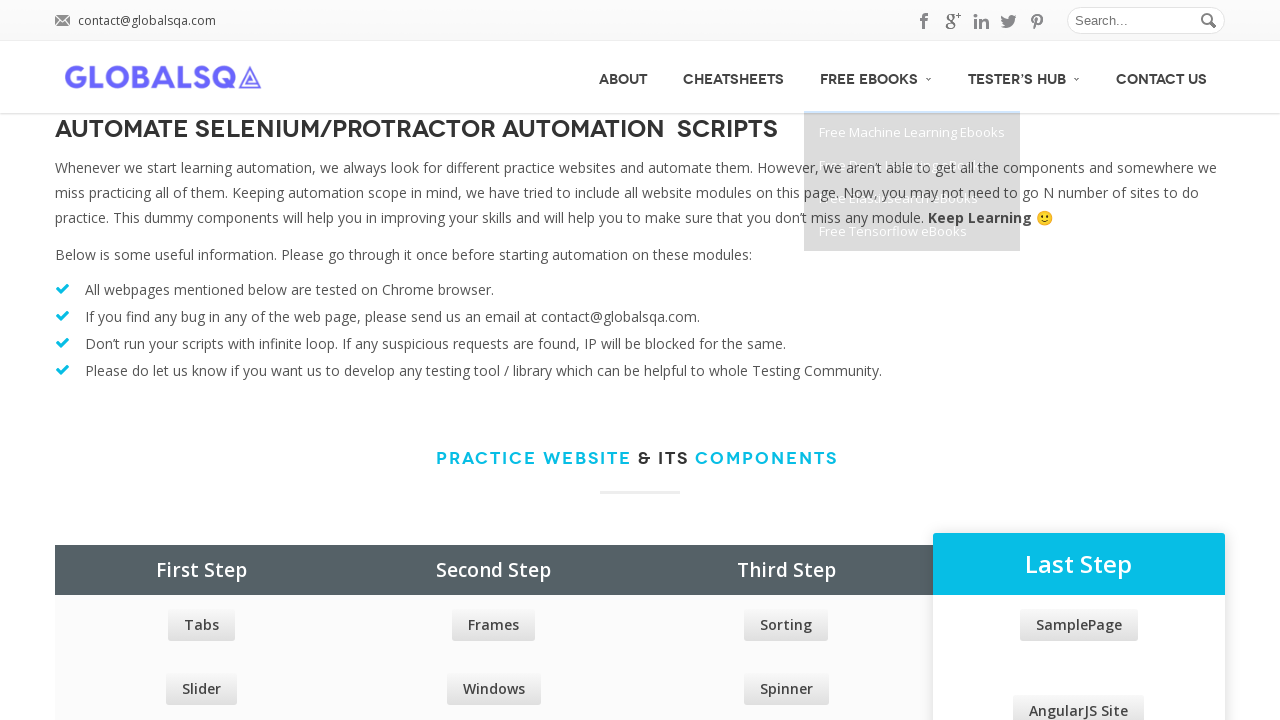

Waited for hover effect to become visible
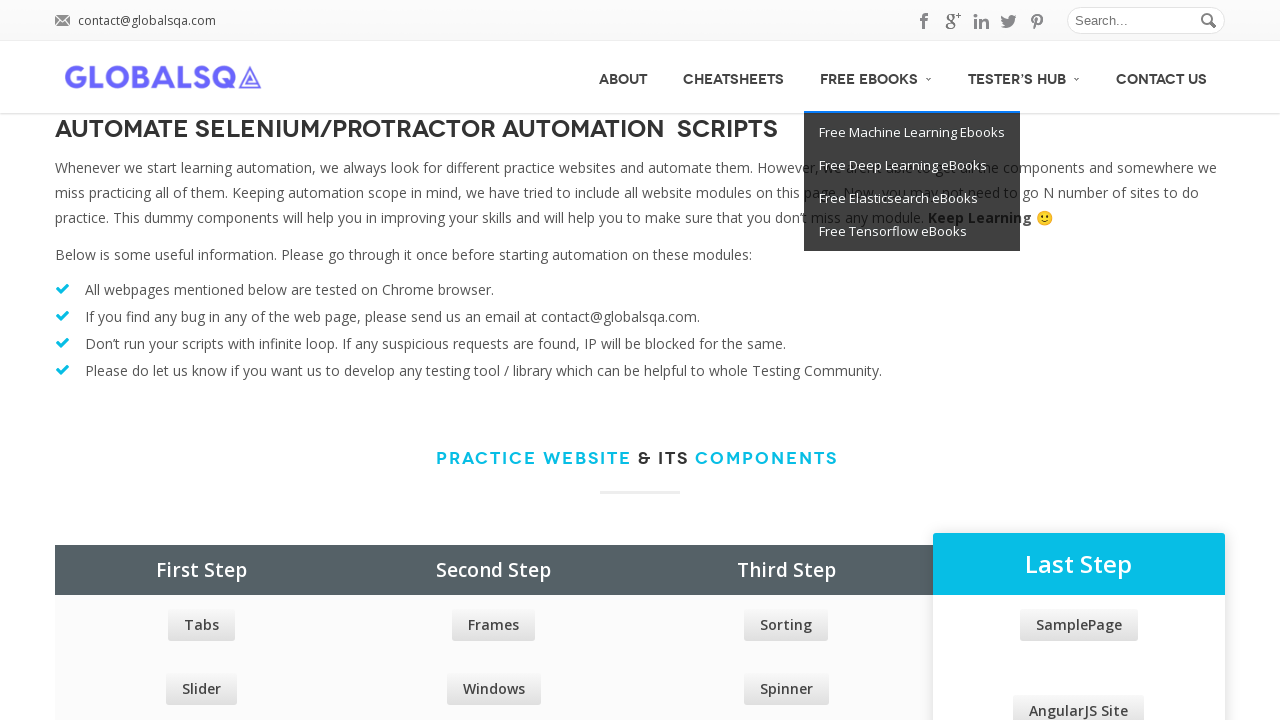

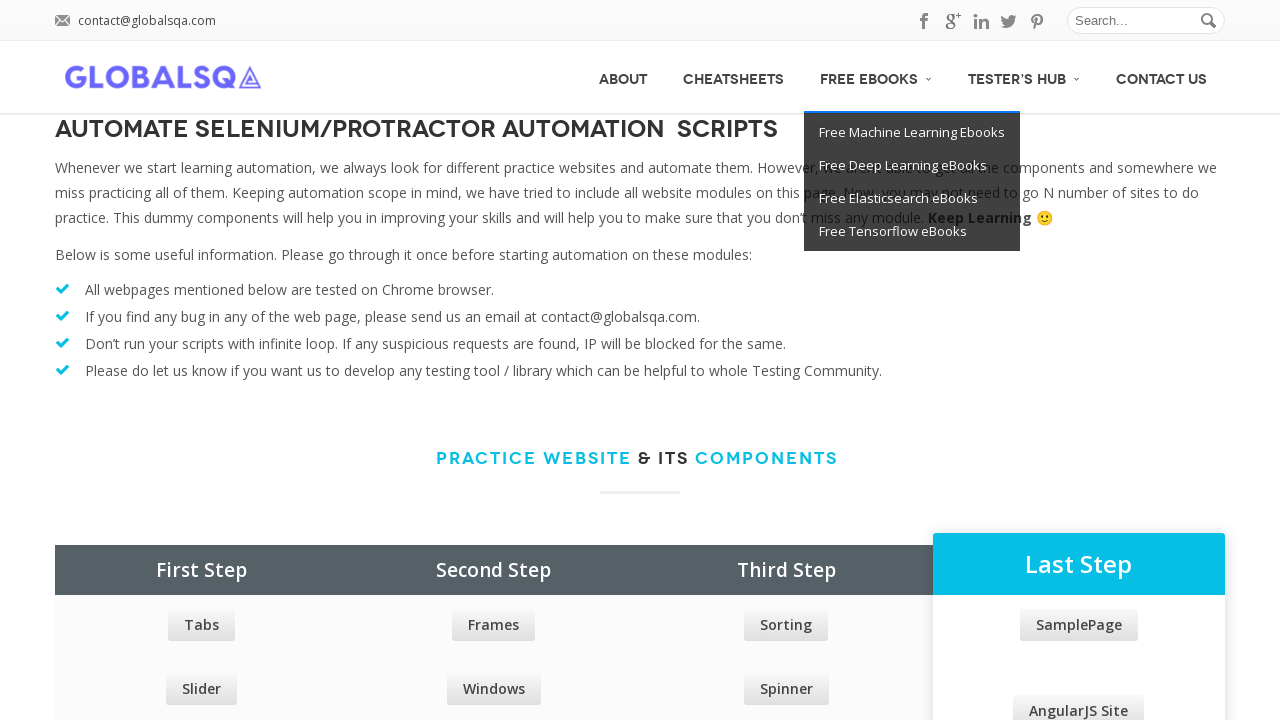